Tests button interactions on the Semantic UI button documentation page by clicking various button elements and verifying their properties.

Starting URL: https://semantic-ui.com/elements/button.html

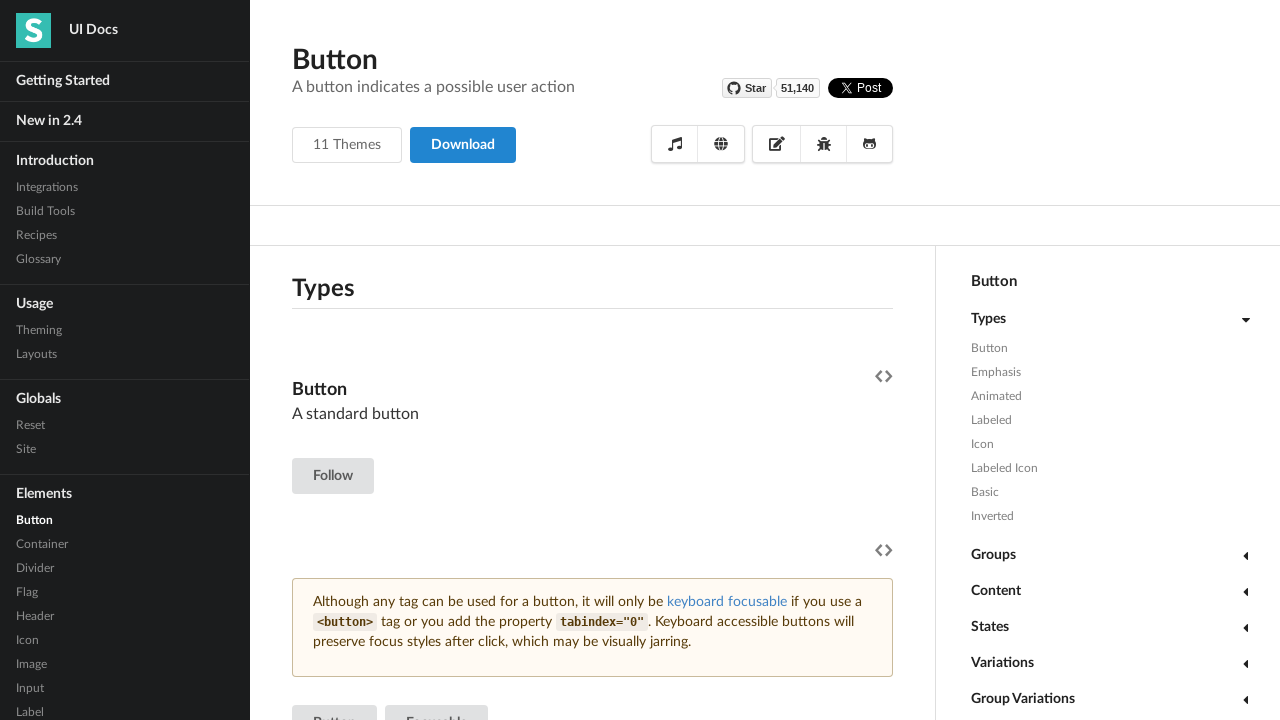

Waited for page to load with networkidle state
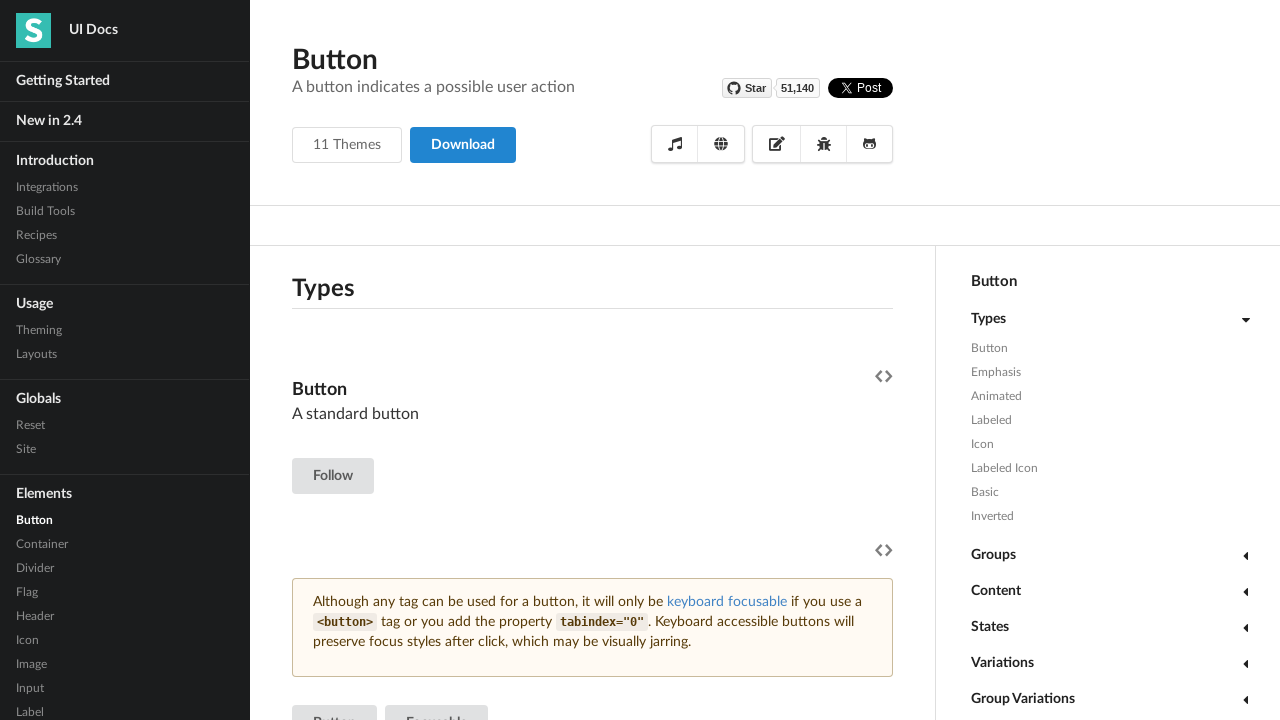

Clicked button in follow example section at (333, 476) on div.follow.example button.ui.button
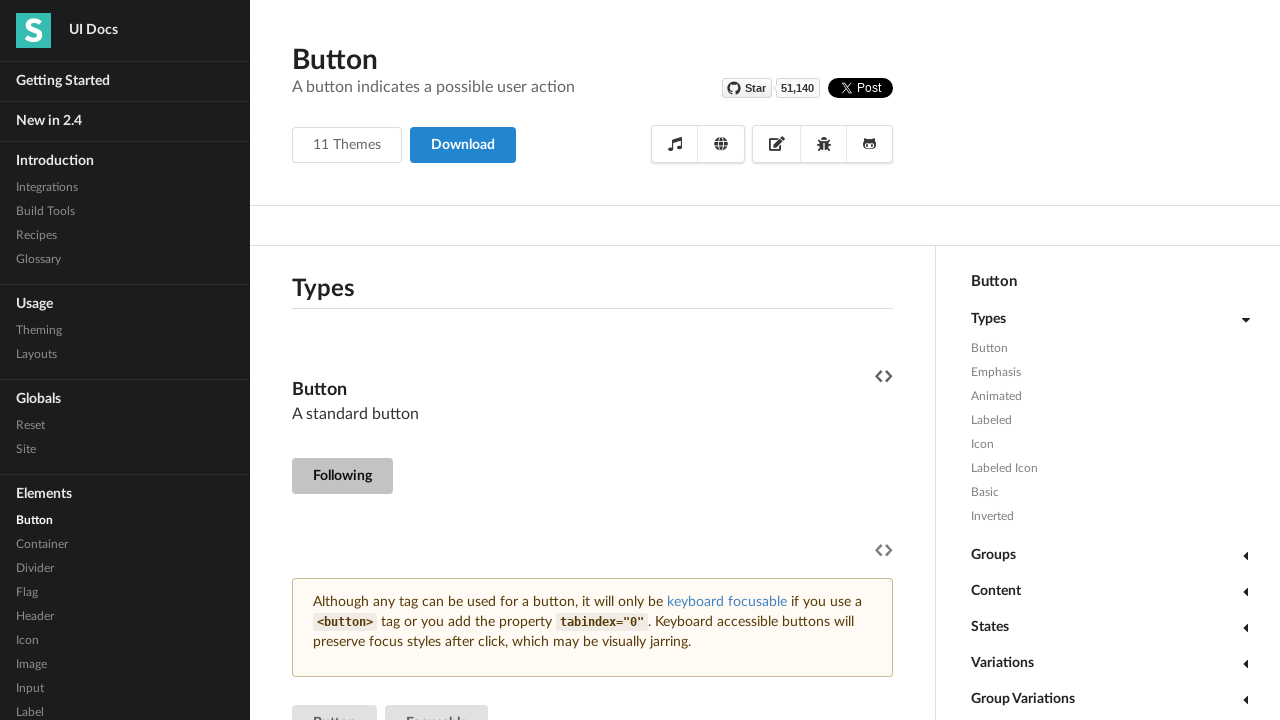

Retrieved tag name of first button in another example section: BUTTON
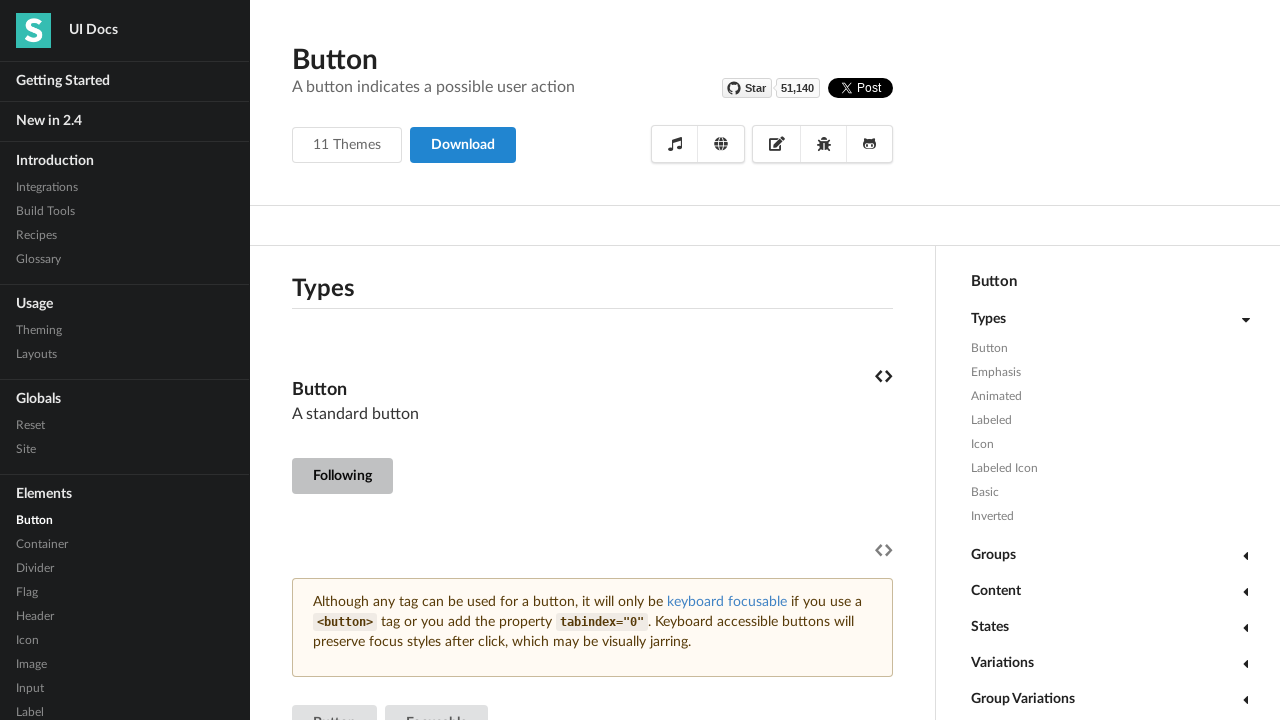

Clicked primary button or 4th button at (416, 361) on div button.ui.primary.button, div button.ui.button >> nth=3 >> nth=0
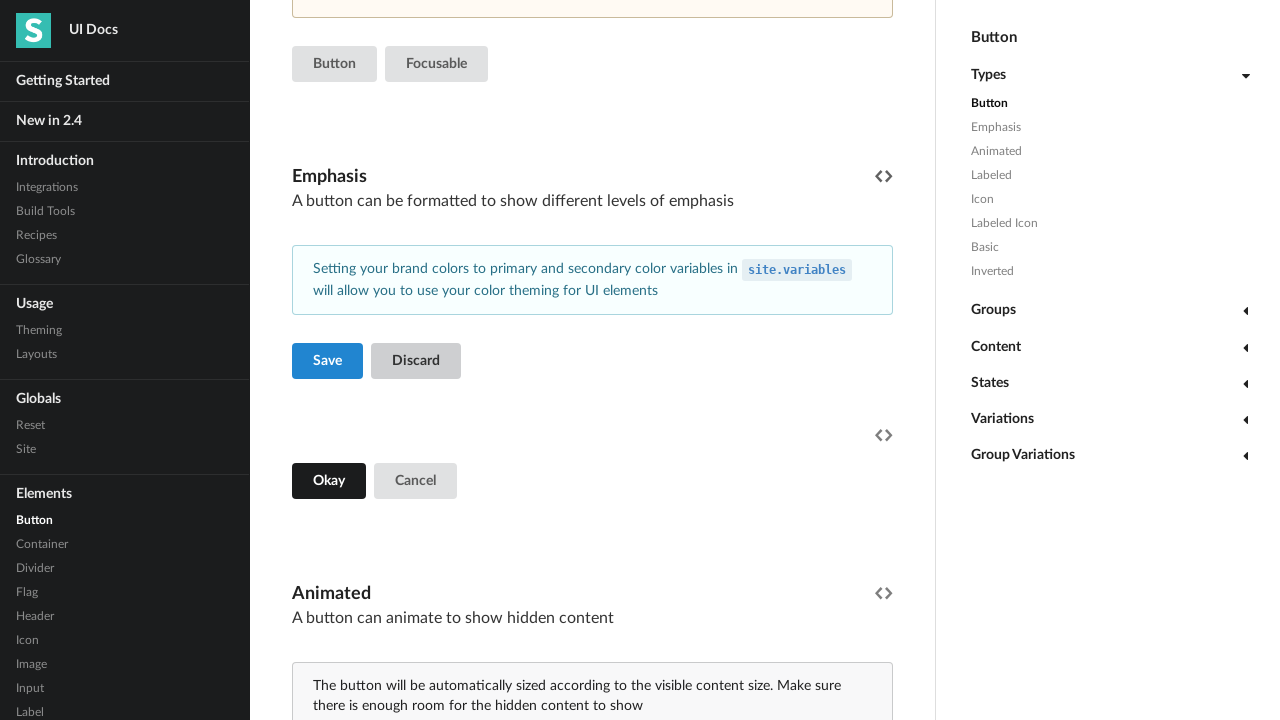

Retrieved text content of primary button: 
      Discard
    
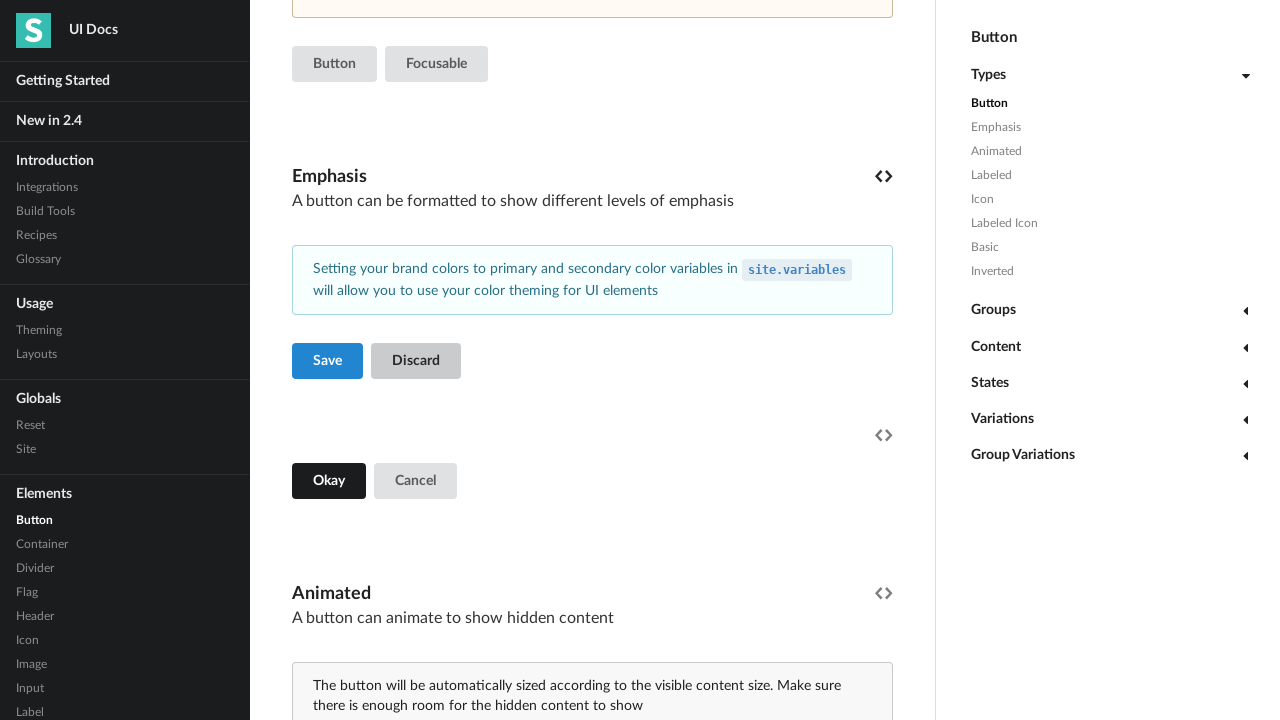

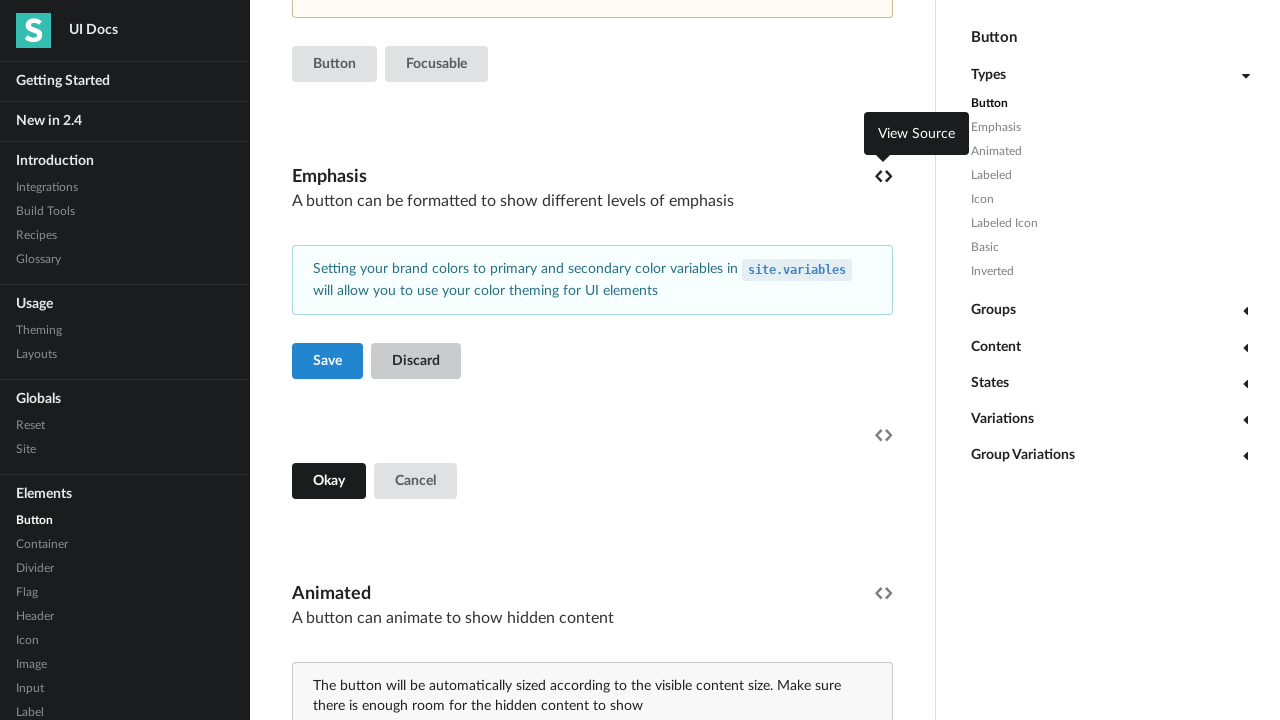